Tests JavaScript confirm dialog by clicking button, dismissing the confirm dialog, and verifying result

Starting URL: https://automationfc.github.io/basic-form/index.html

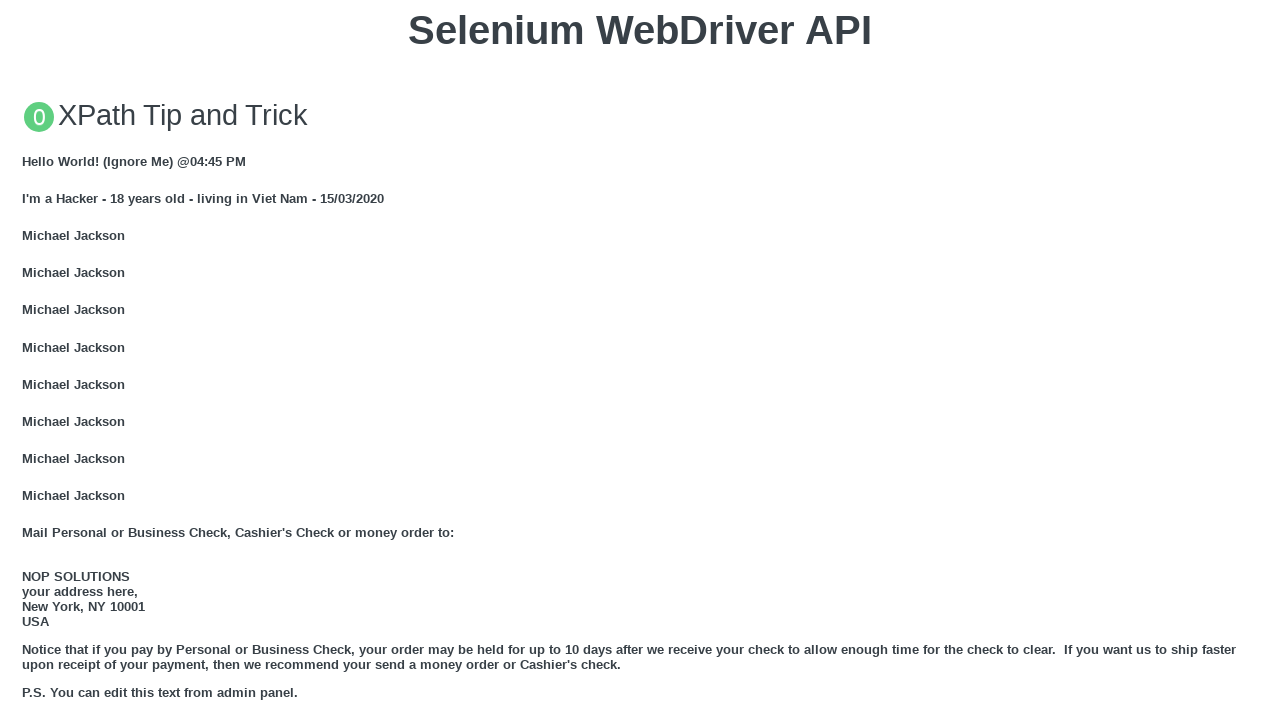

Clicked 'Click for JS Confirm' button to trigger JavaScript confirm dialog at (640, 360) on xpath=//button[text()='Click for JS Confirm']
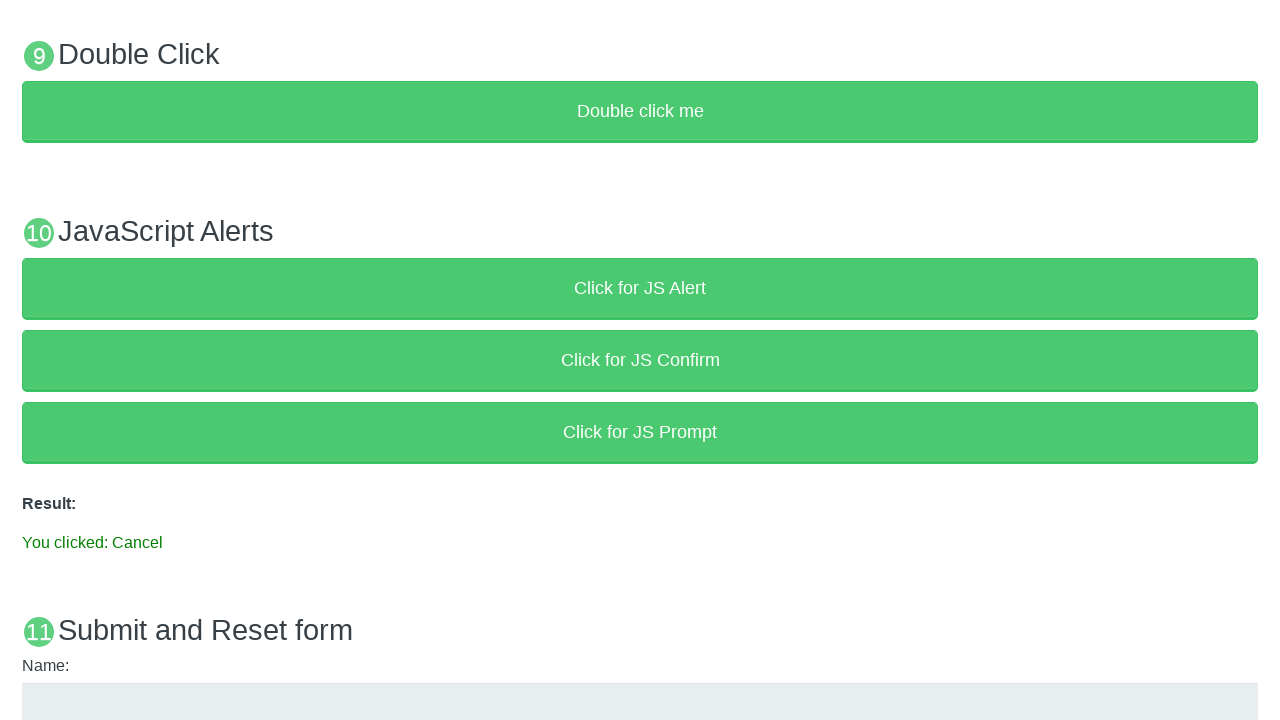

Set up dialog handler to dismiss the confirm dialog
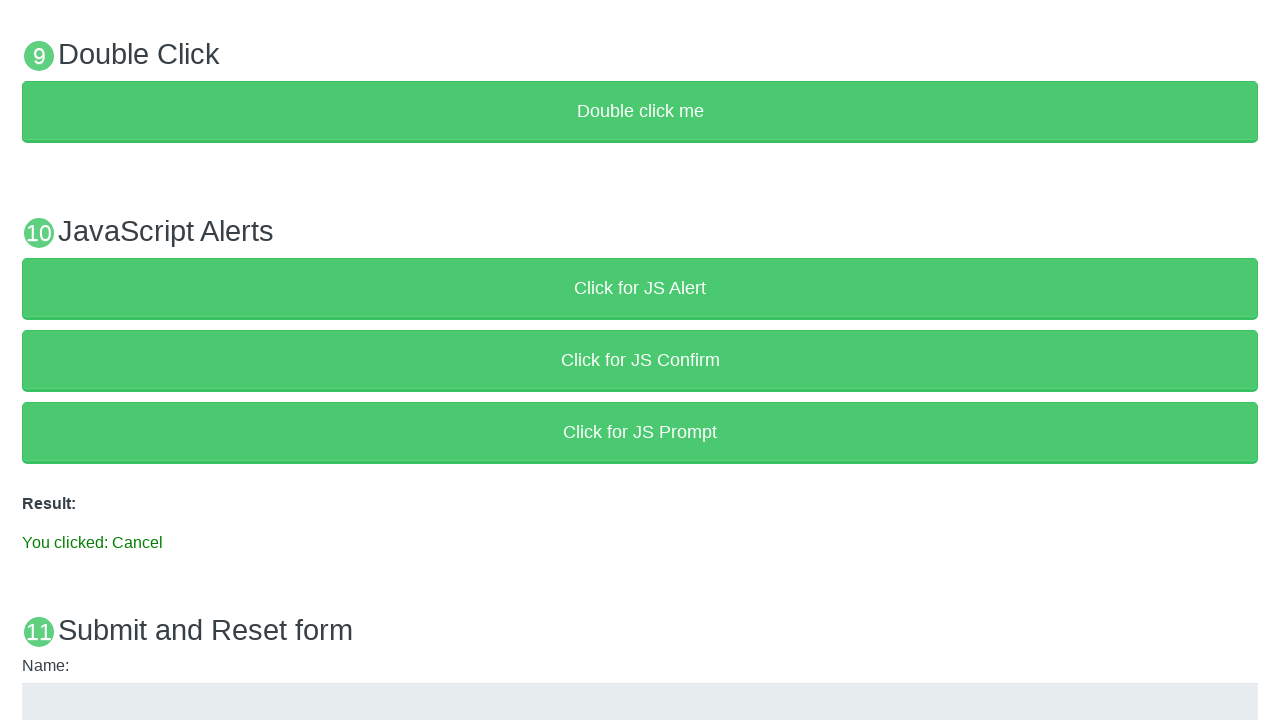

Waited for dialog to be handled
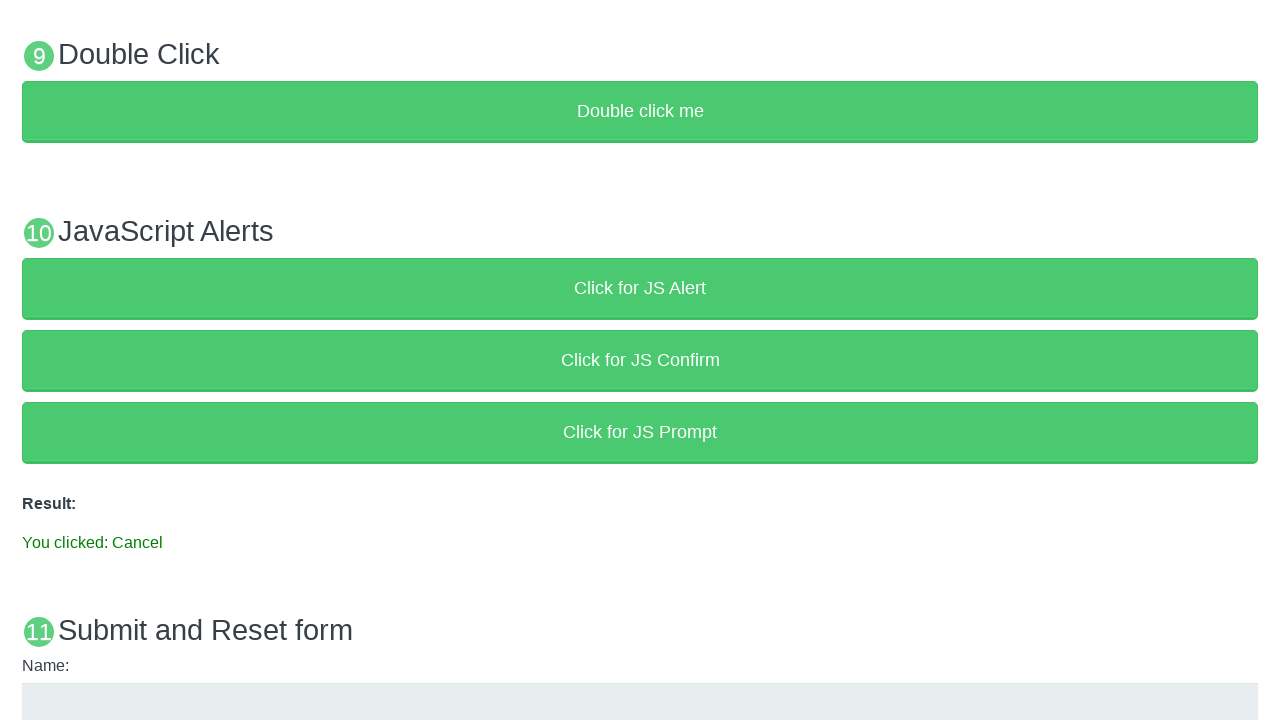

Verified that result message displays 'You clicked: Cancel'
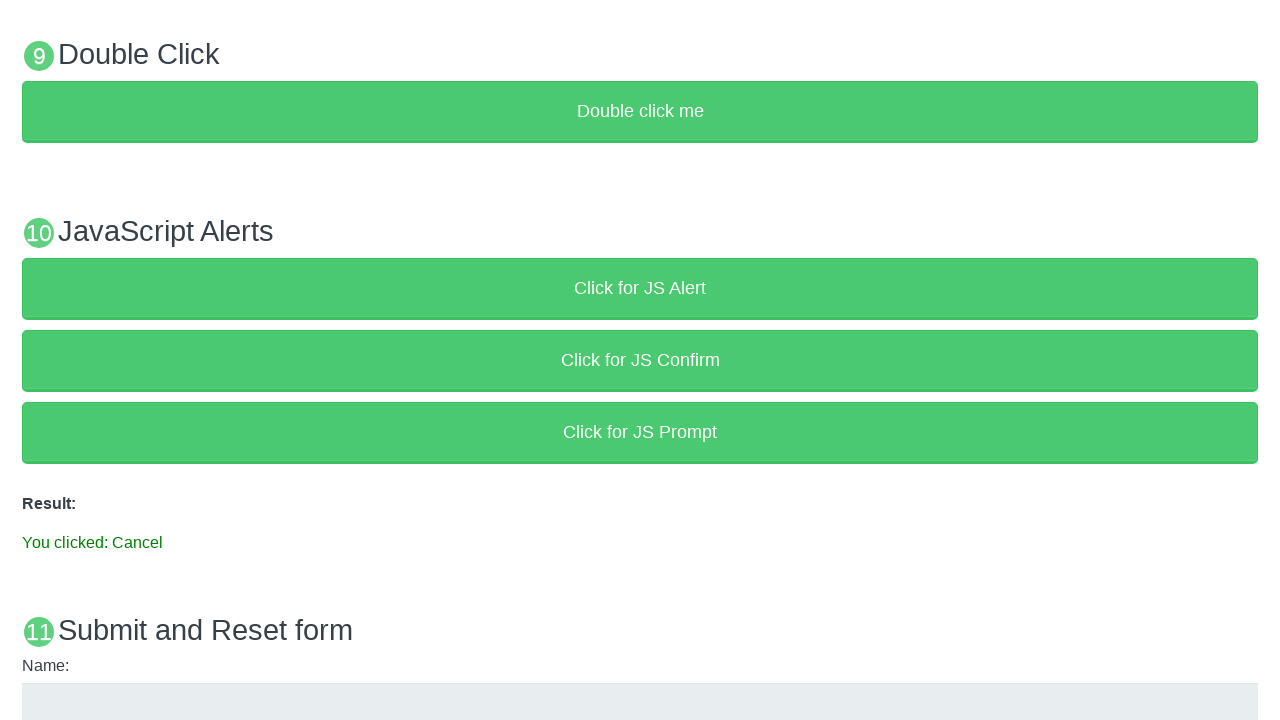

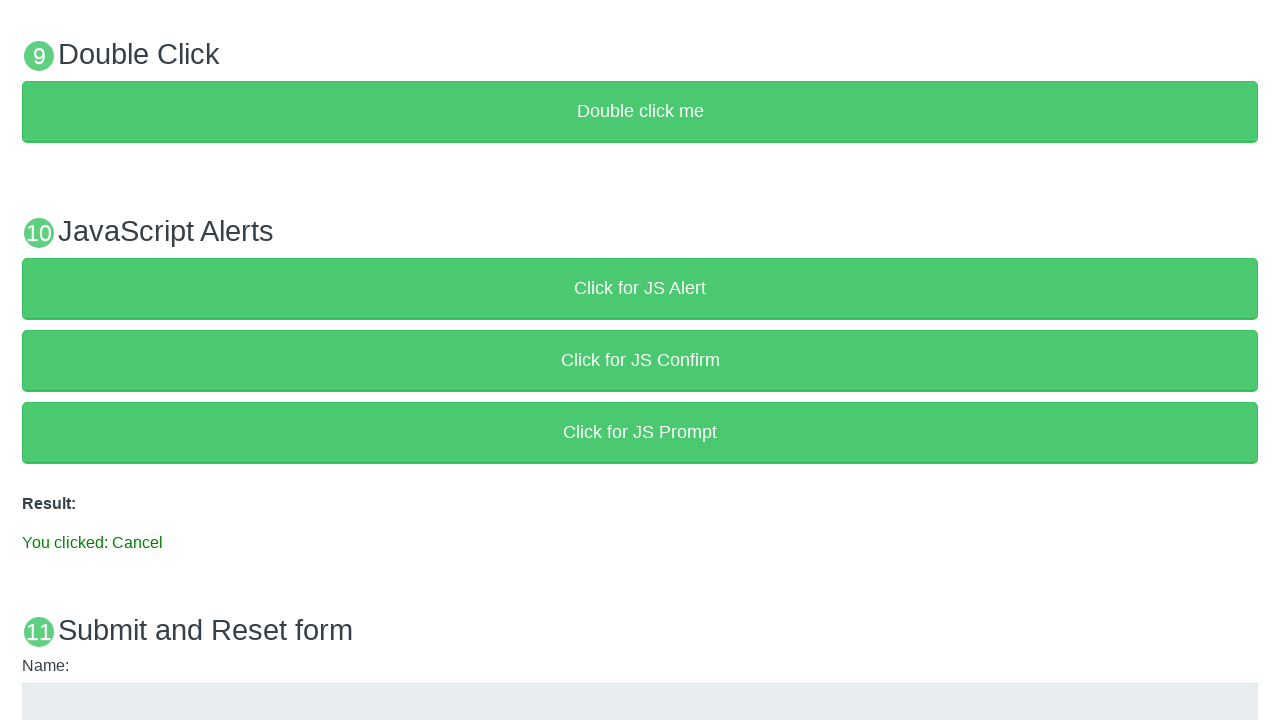